Tests dynamic content loading by clicking a start button and verifying that "Hello World!" text appears after the loading animation completes.

Starting URL: https://automationfc.github.io/dynamic-loading/

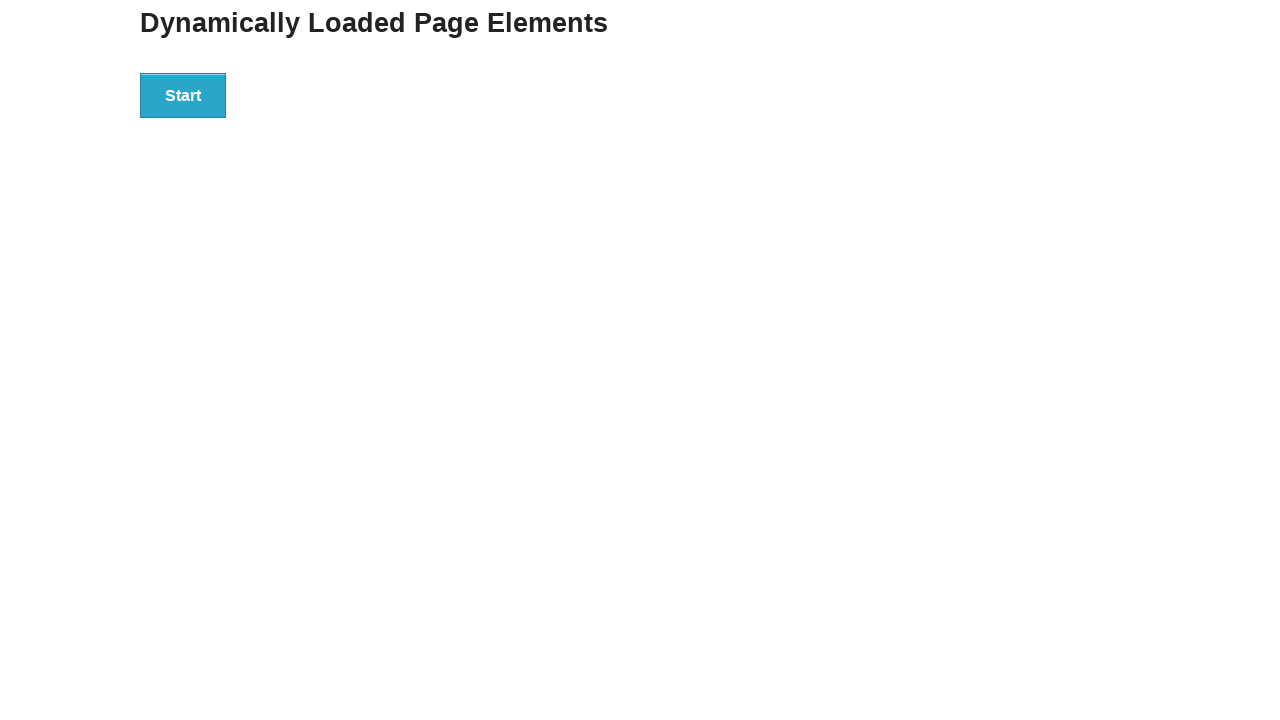

Navigated to dynamic loading test page
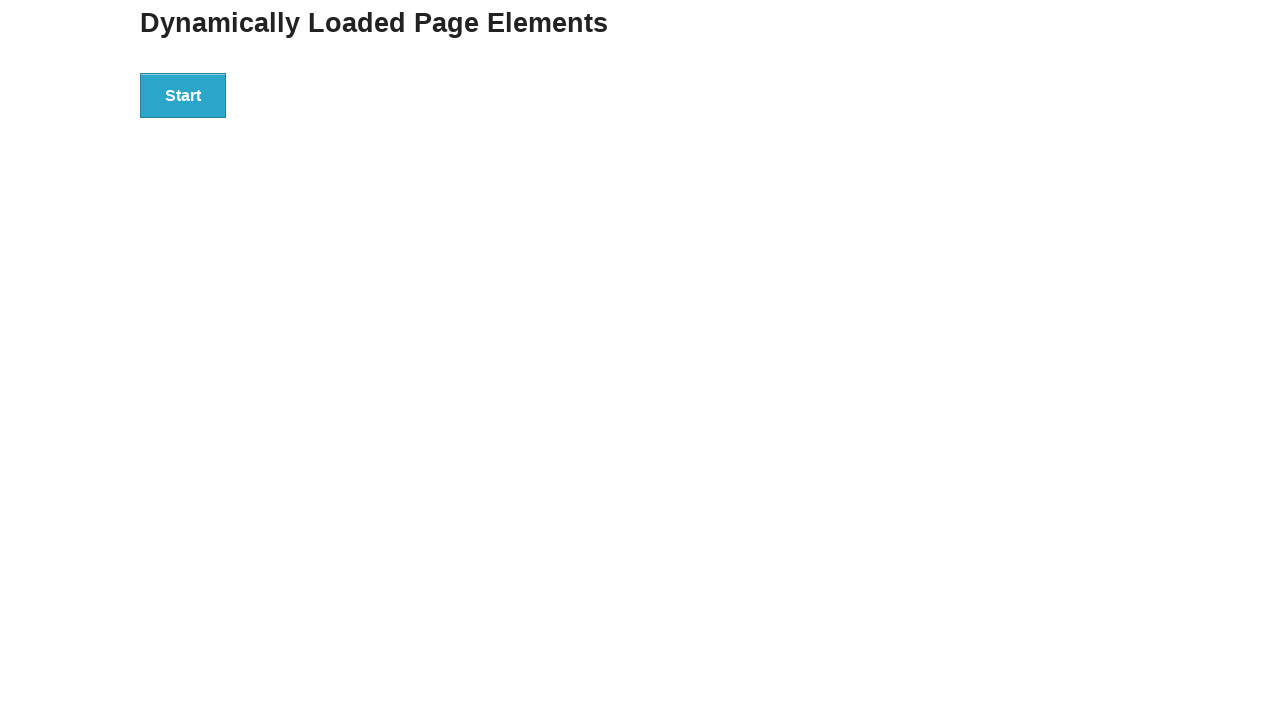

Clicked start button to begin loading at (183, 95) on xpath=//div[@id='start']/button
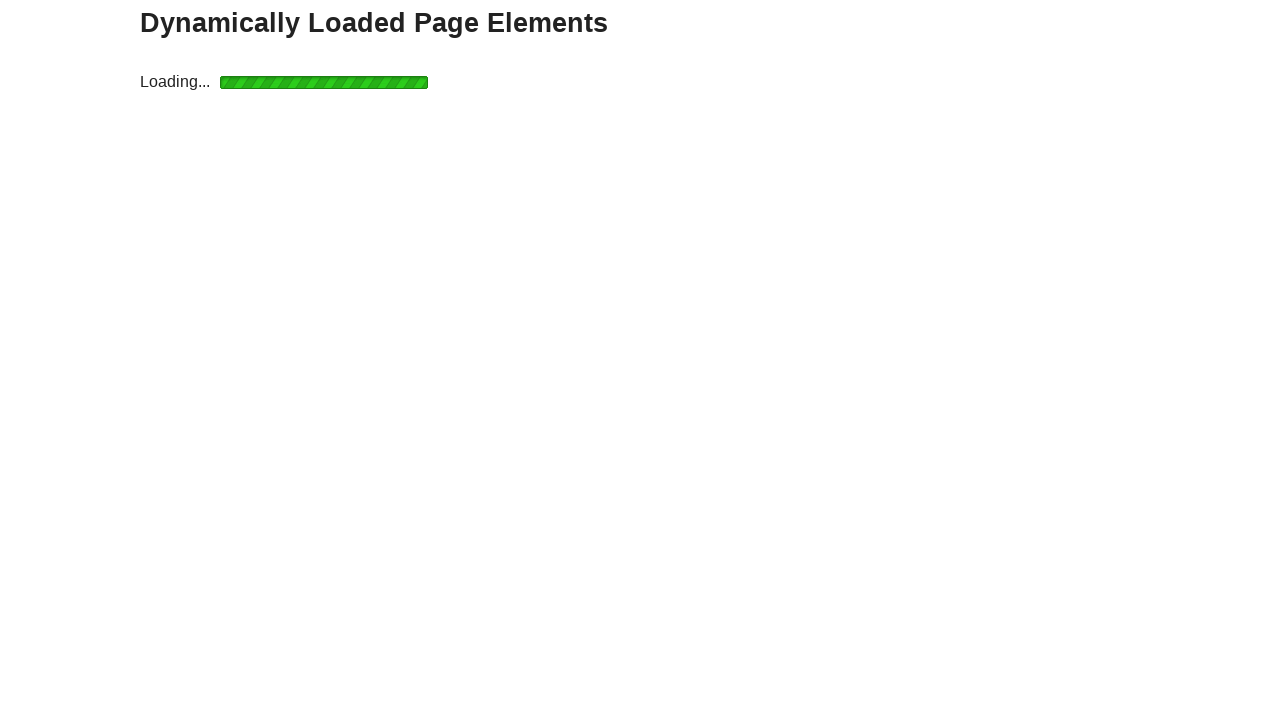

Loading animation completed and finish text appeared
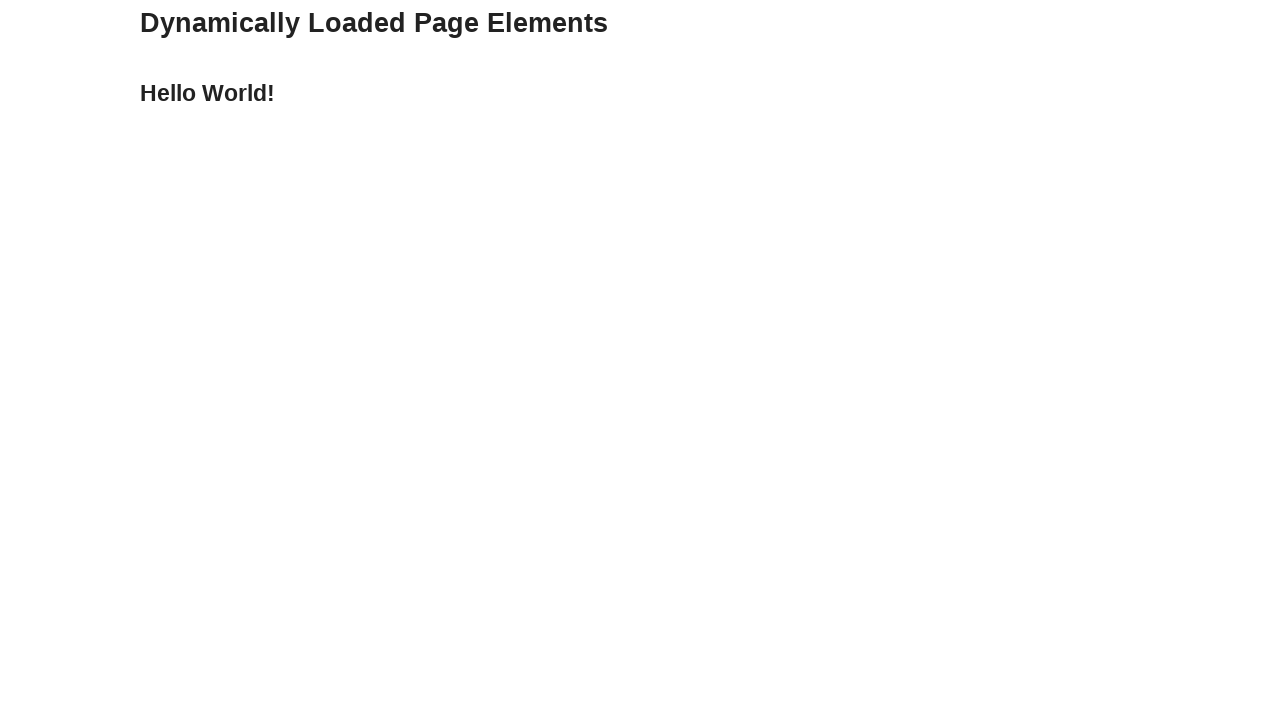

Verified that 'Hello World!' text is displayed
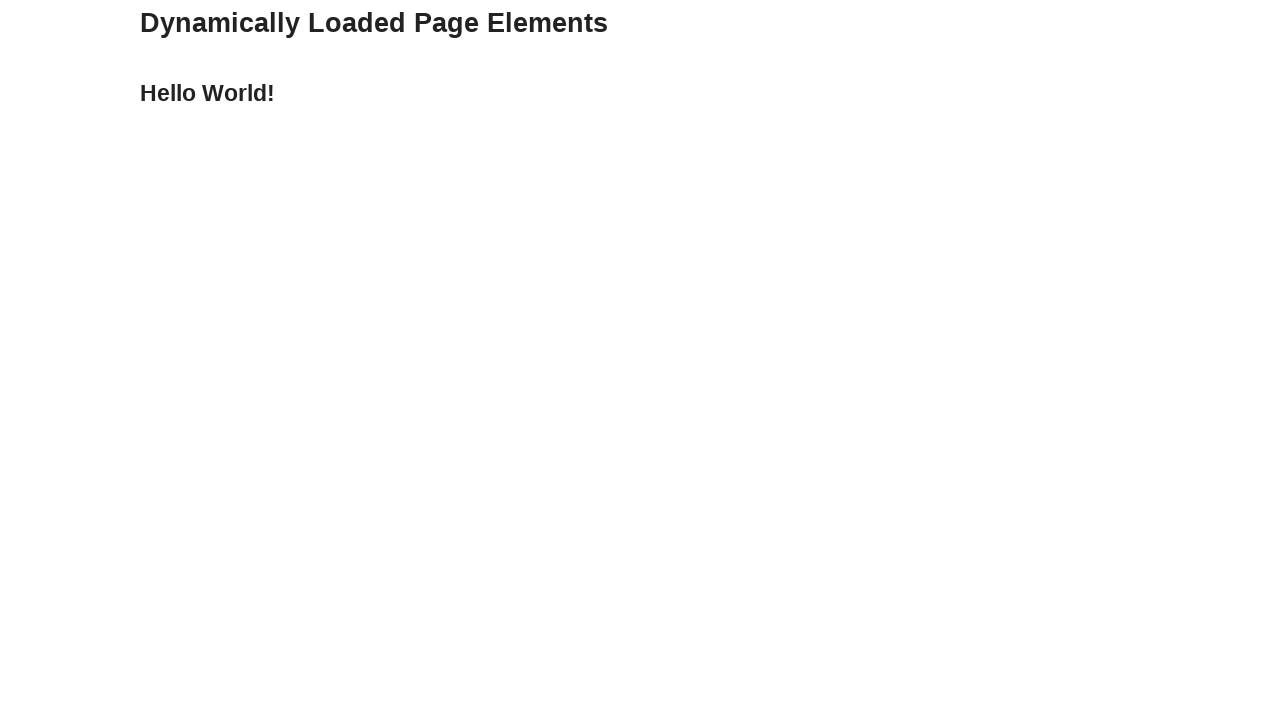

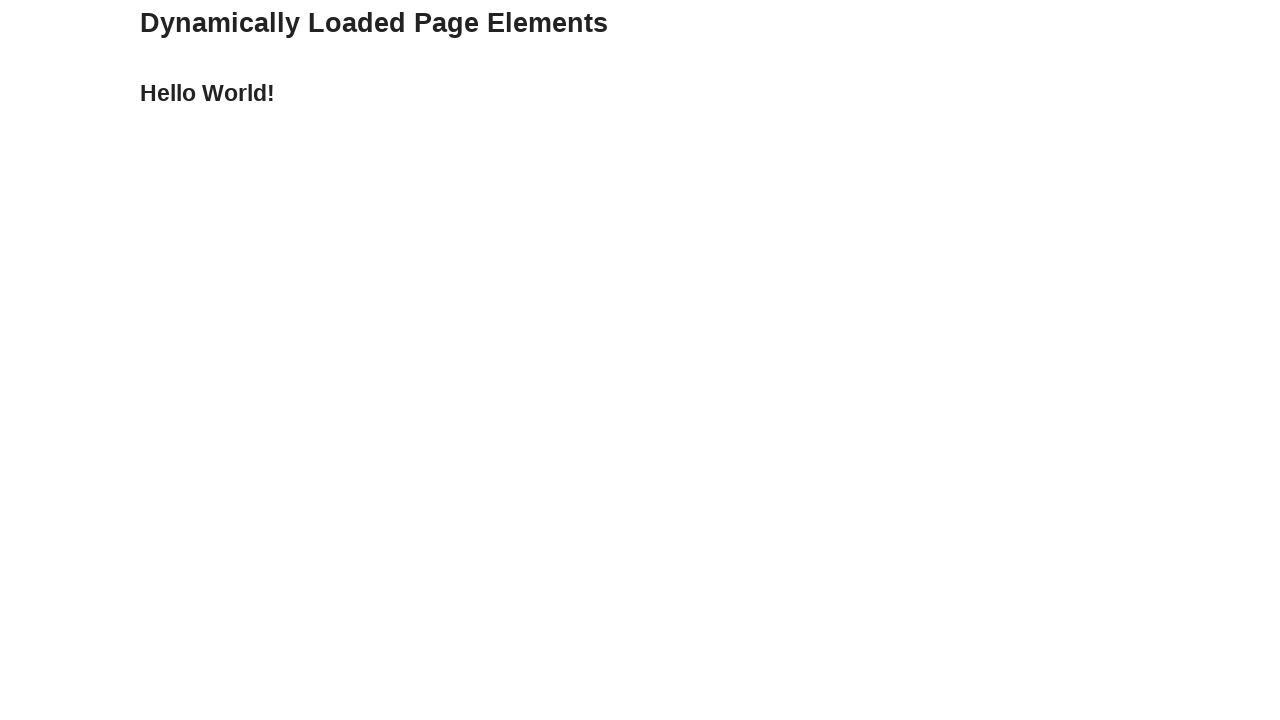